Tests that signup fails when password field is empty

Starting URL: https://selenium-blog.herokuapp.com/signup

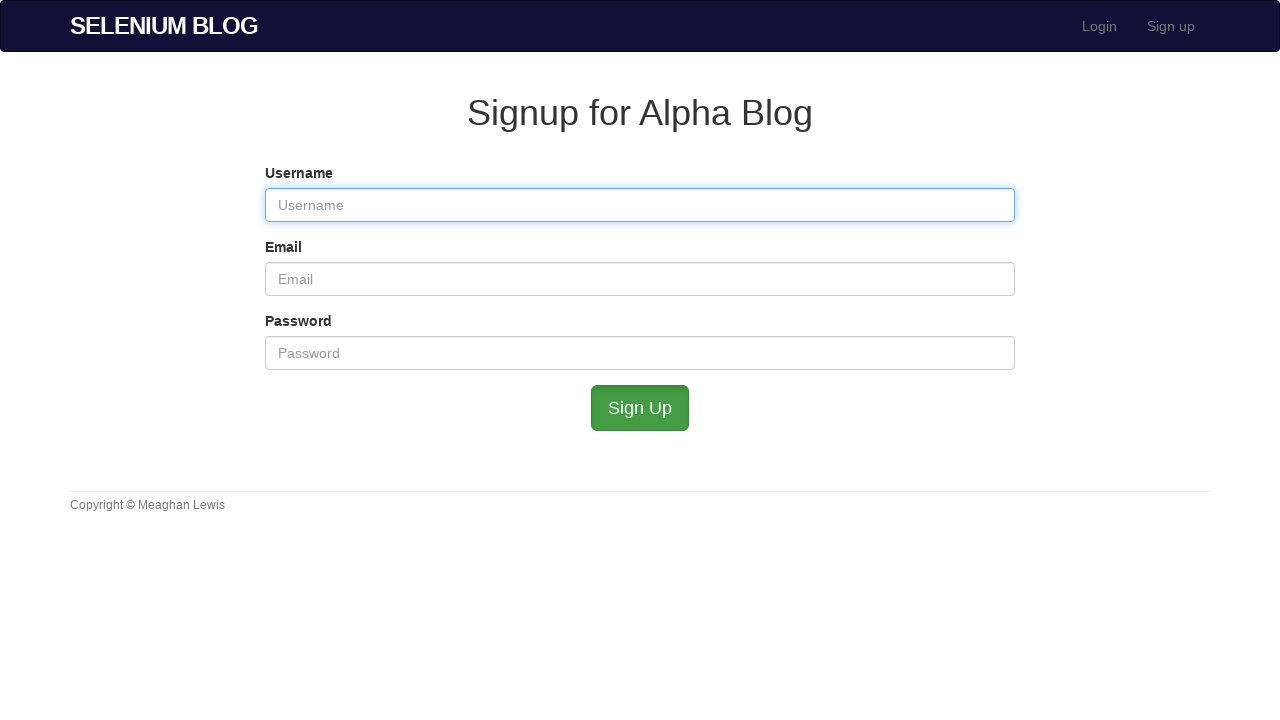

Filled username field with 'TestUser89' on #user_username
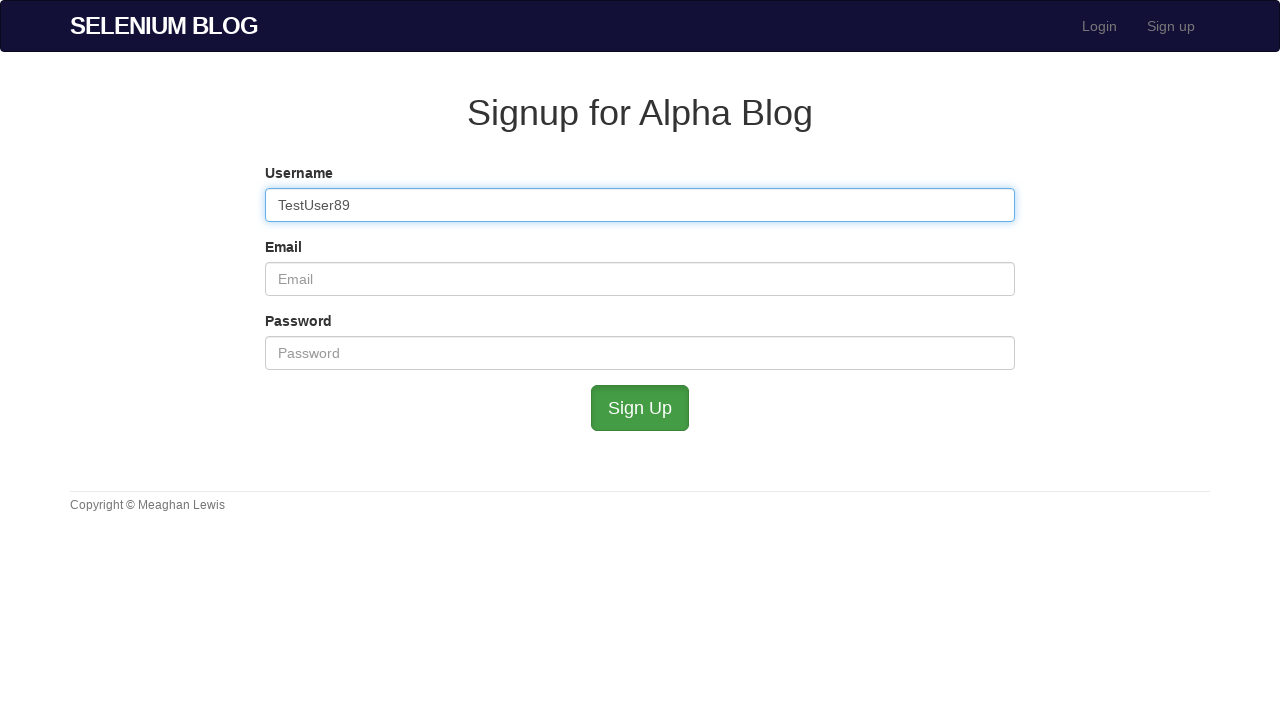

Filled email field with 'testuser89@mailinator.com' on #user_email
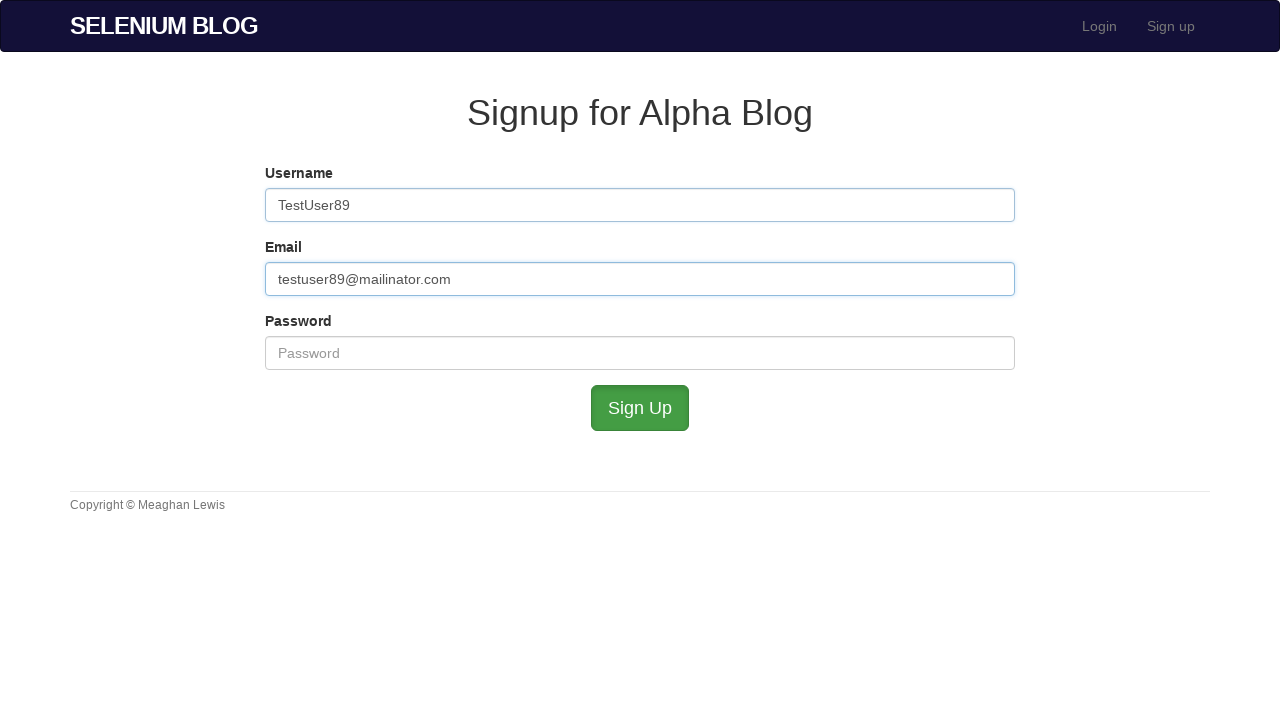

Left password field empty to test negative case on #user_password
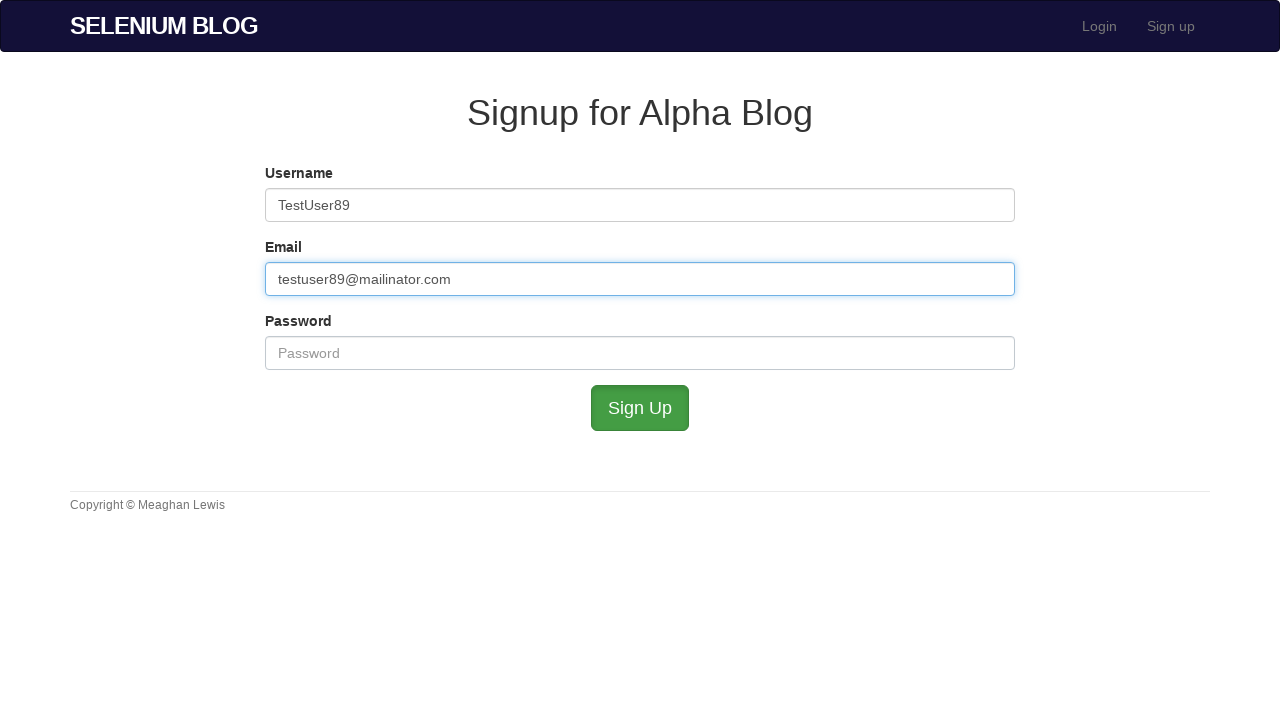

Clicked submit button to attempt signup with empty password at (640, 408) on #submit
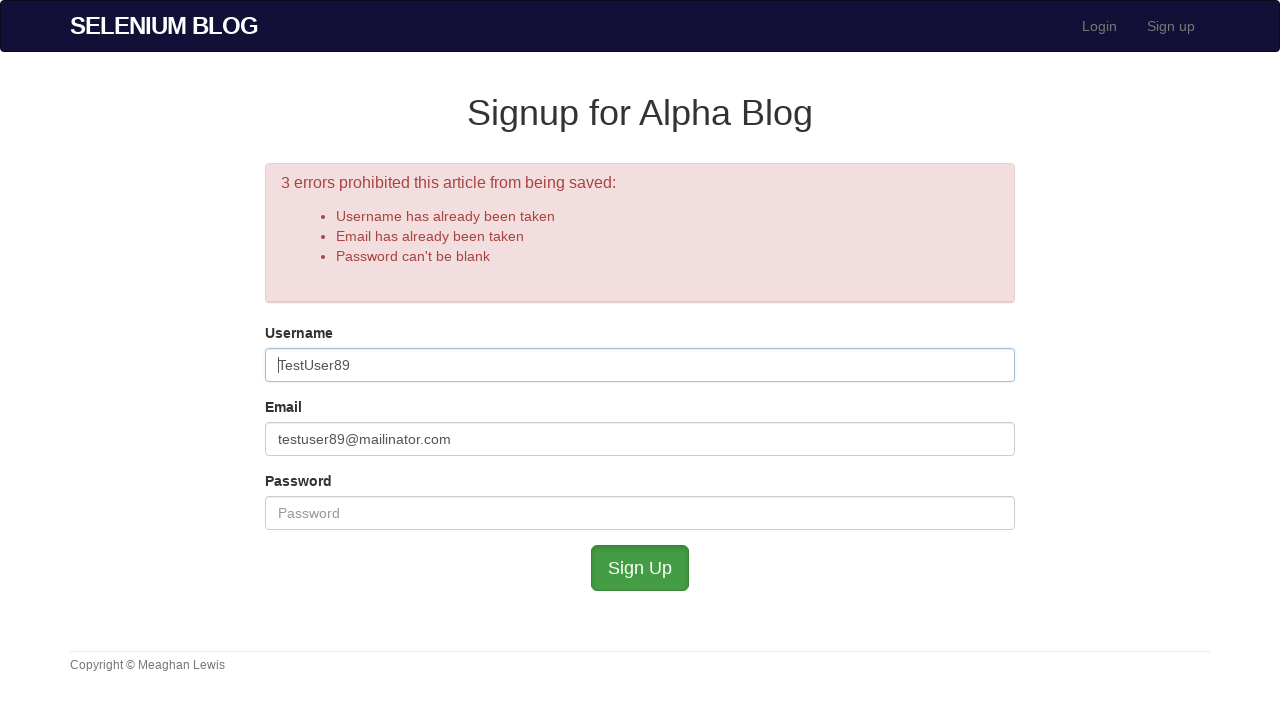

Error message appeared confirming signup failed due to empty password
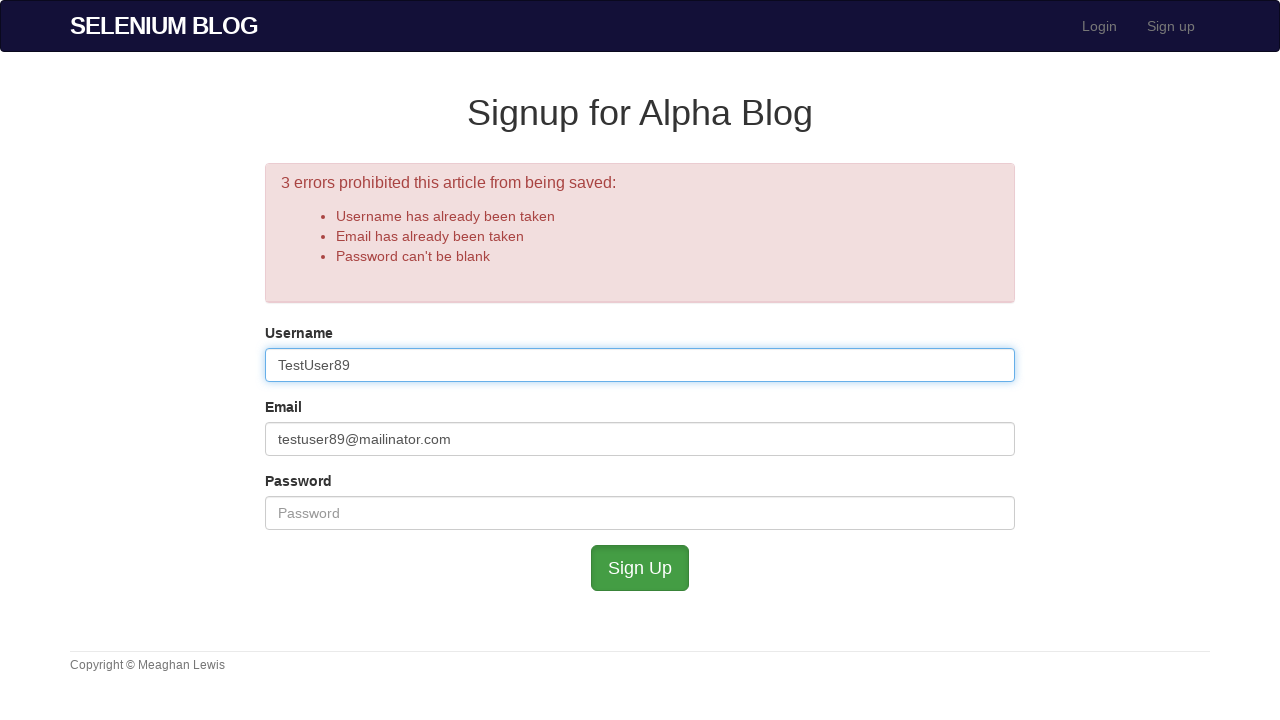

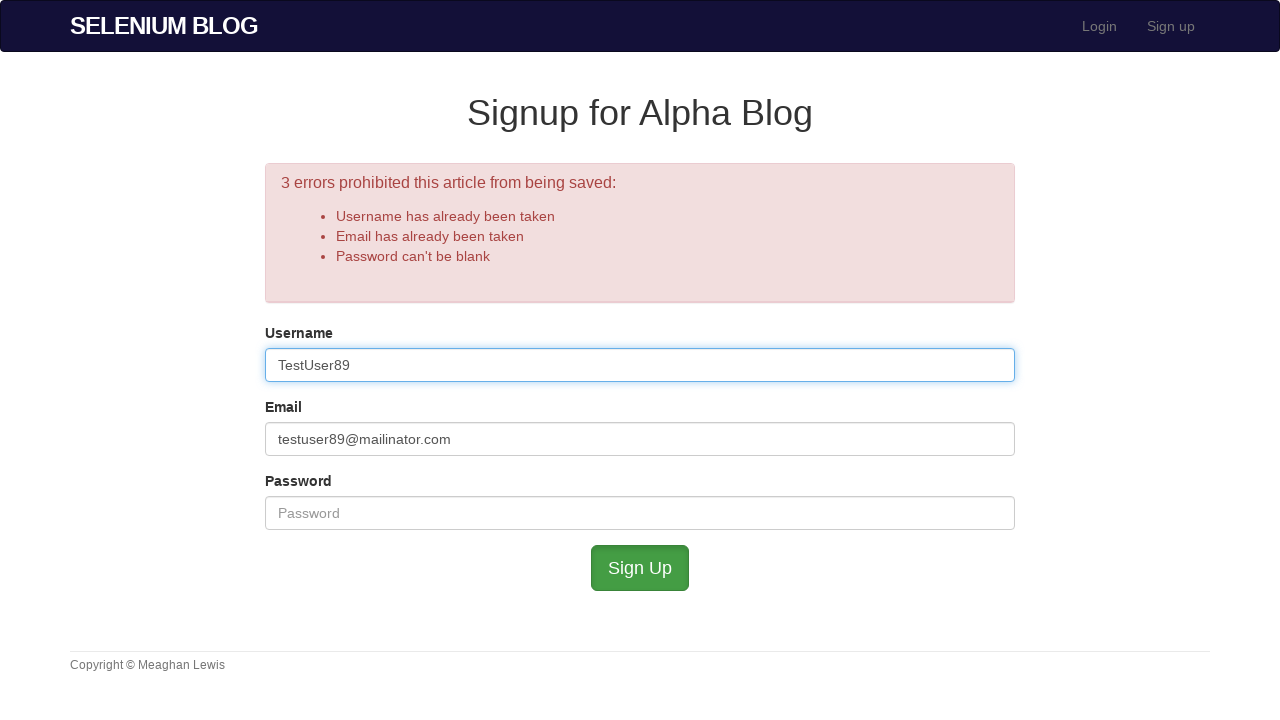